Tests confirmation alert by dismissing it first, then accepting it in a second interaction

Starting URL: https://the-internet.herokuapp.com/javascript_alerts

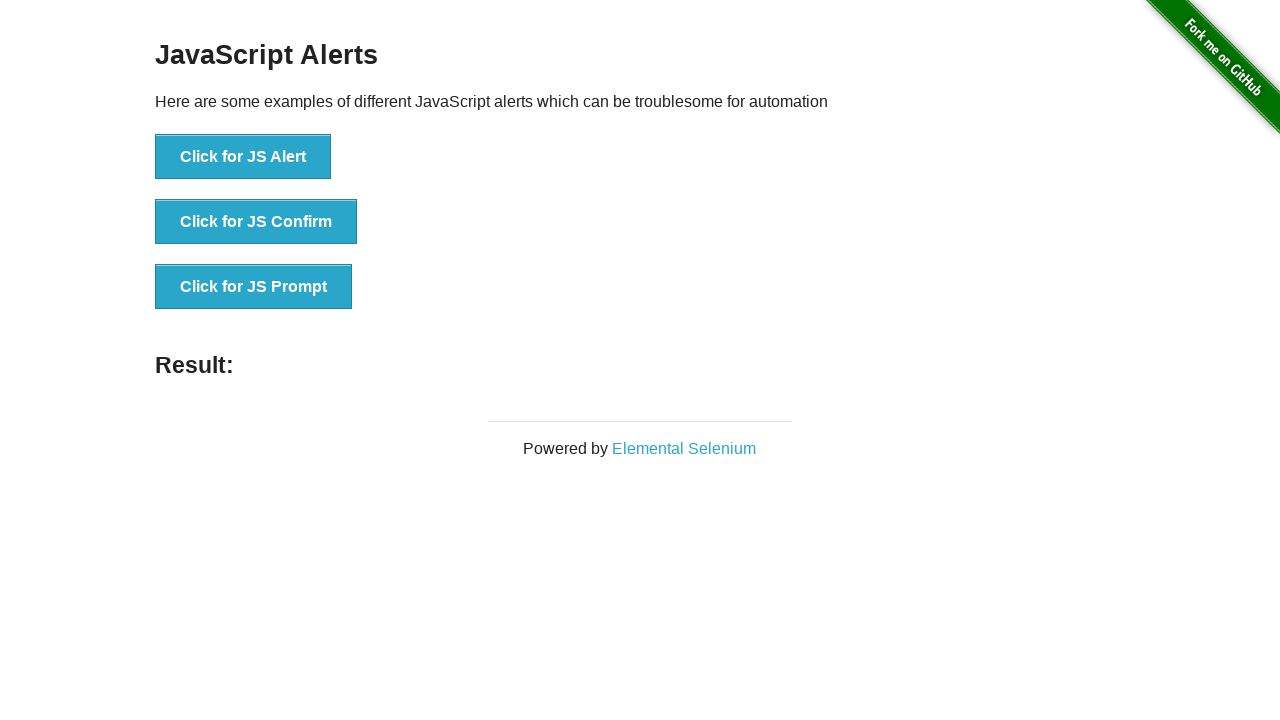

Set up dialog handler to dismiss confirmation alert
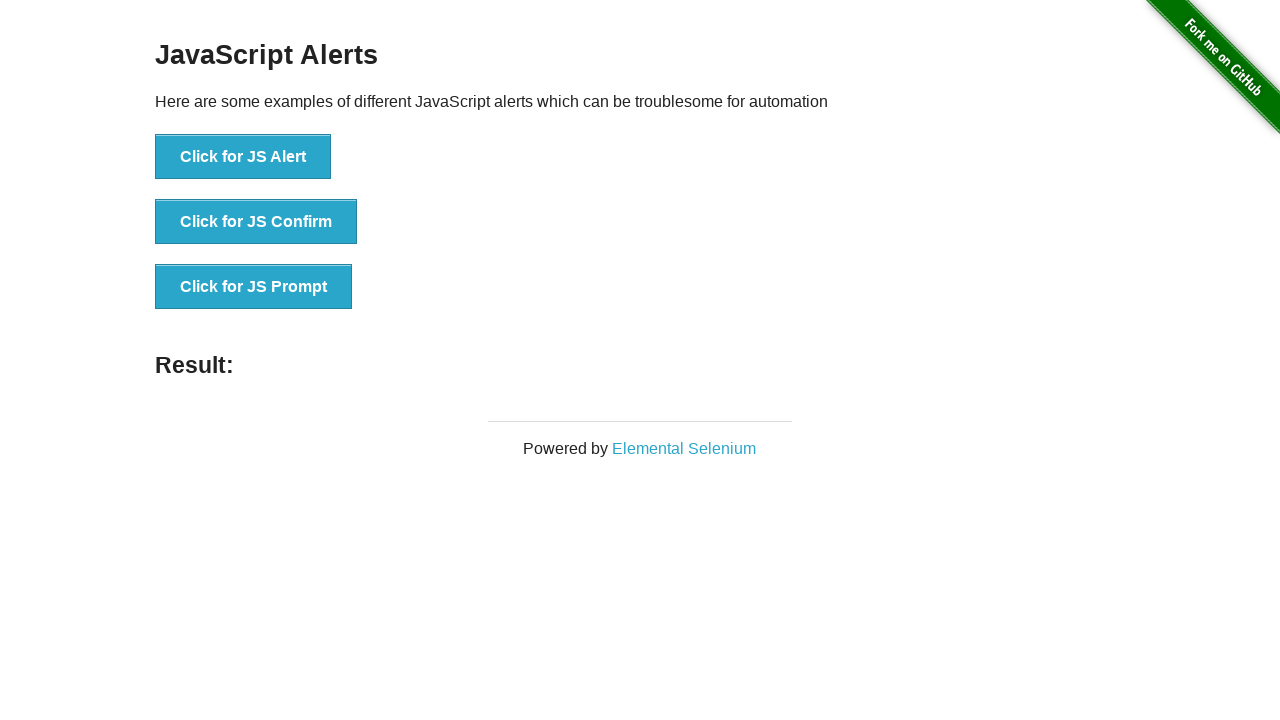

Clicked JS Confirm button and dismissed the alert at (256, 222) on xpath=//button[text()='Click for JS Confirm']
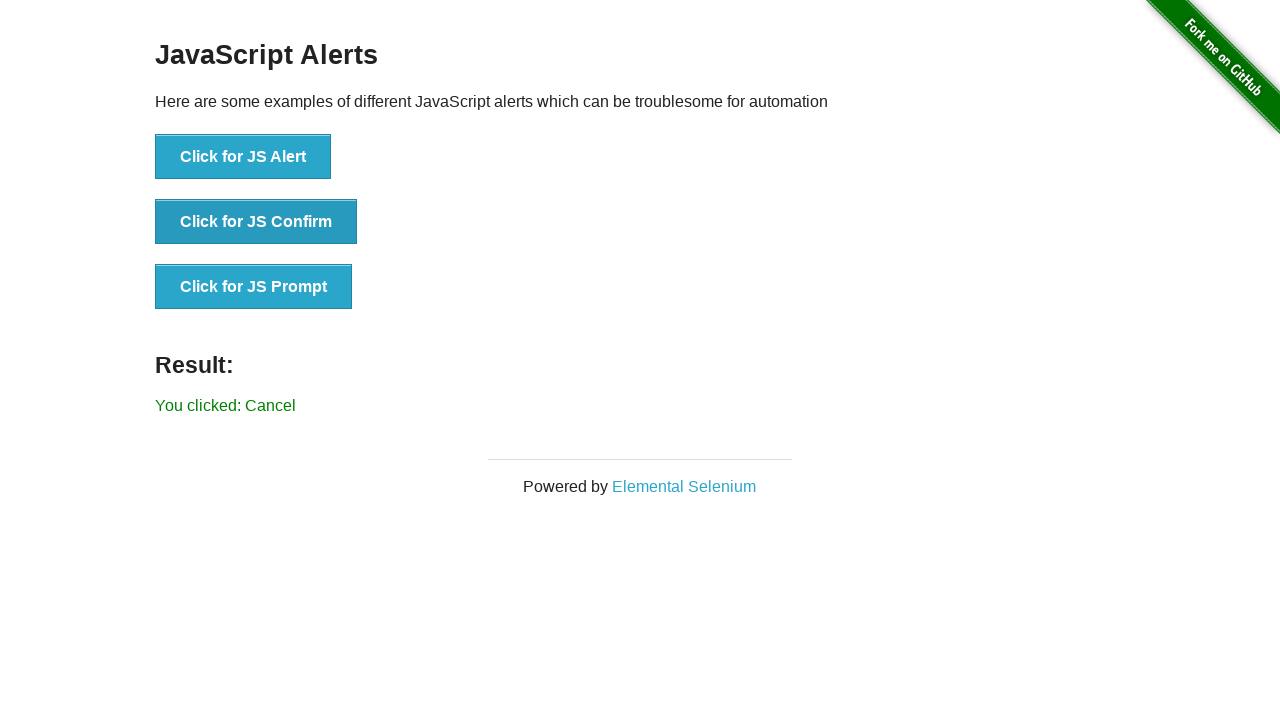

Set up dialog handler to accept confirmation alert
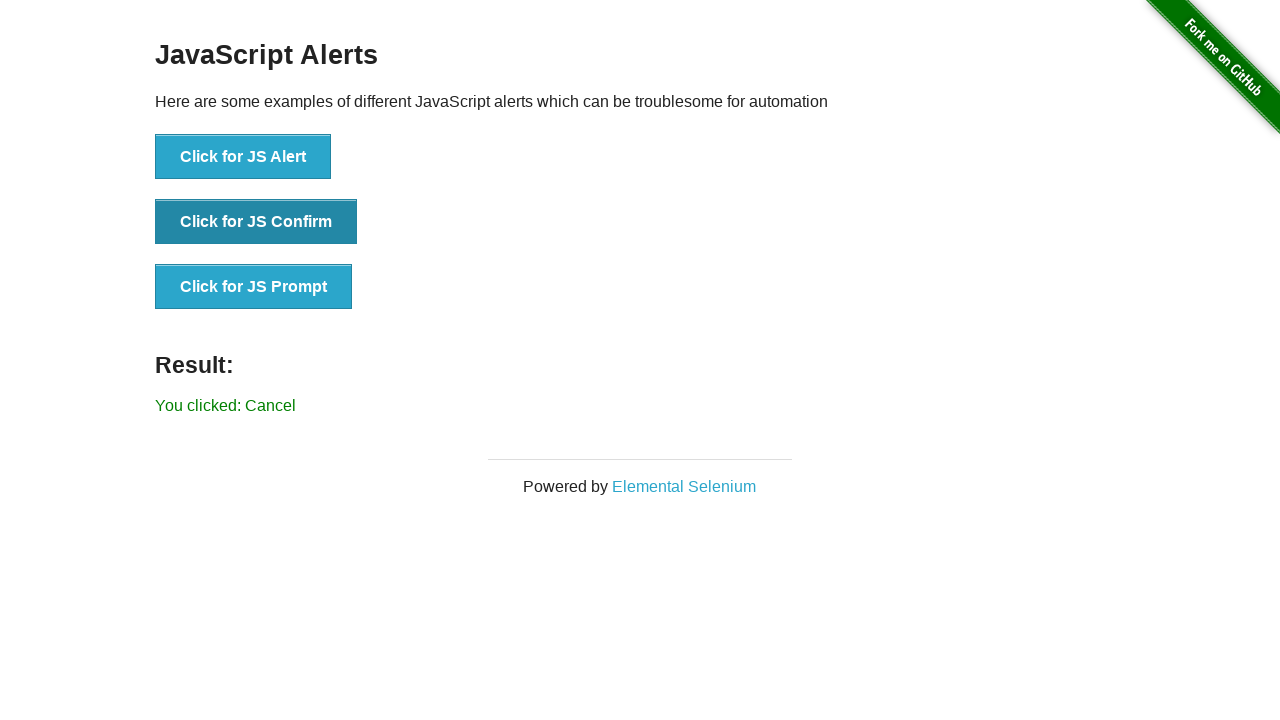

Clicked JS Confirm button and accepted the alert at (256, 222) on xpath=//button[text()='Click for JS Confirm']
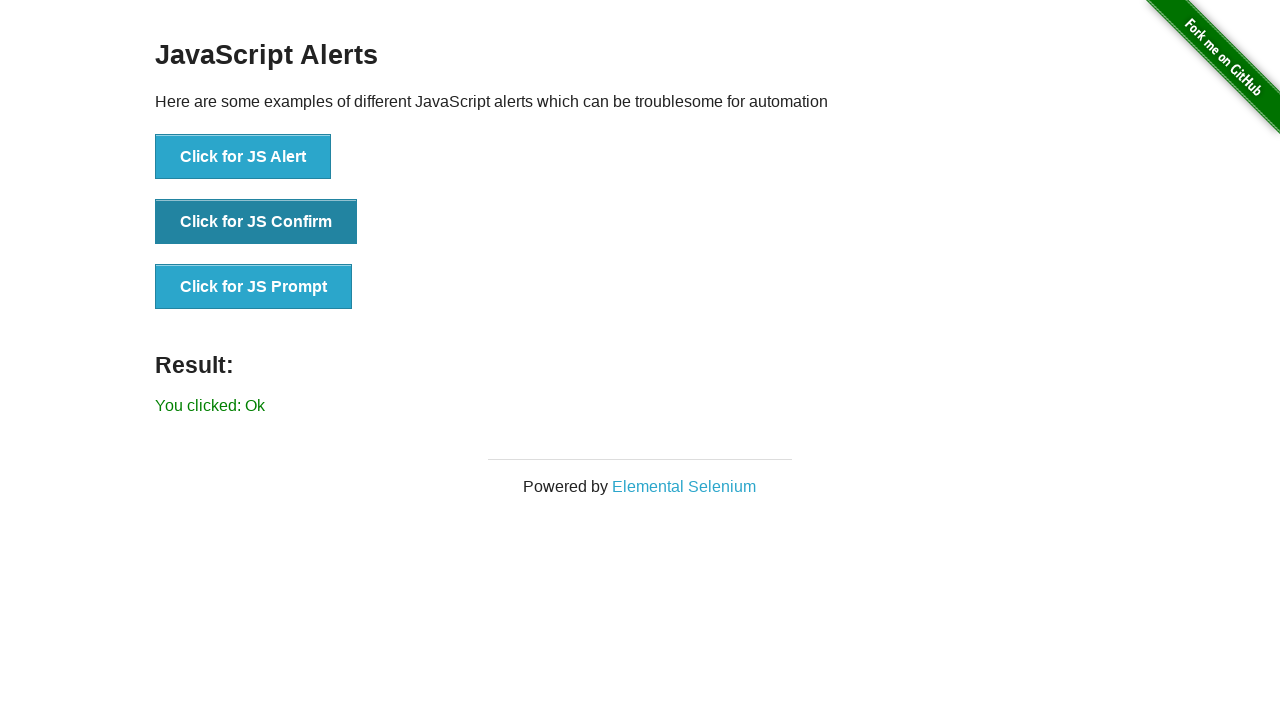

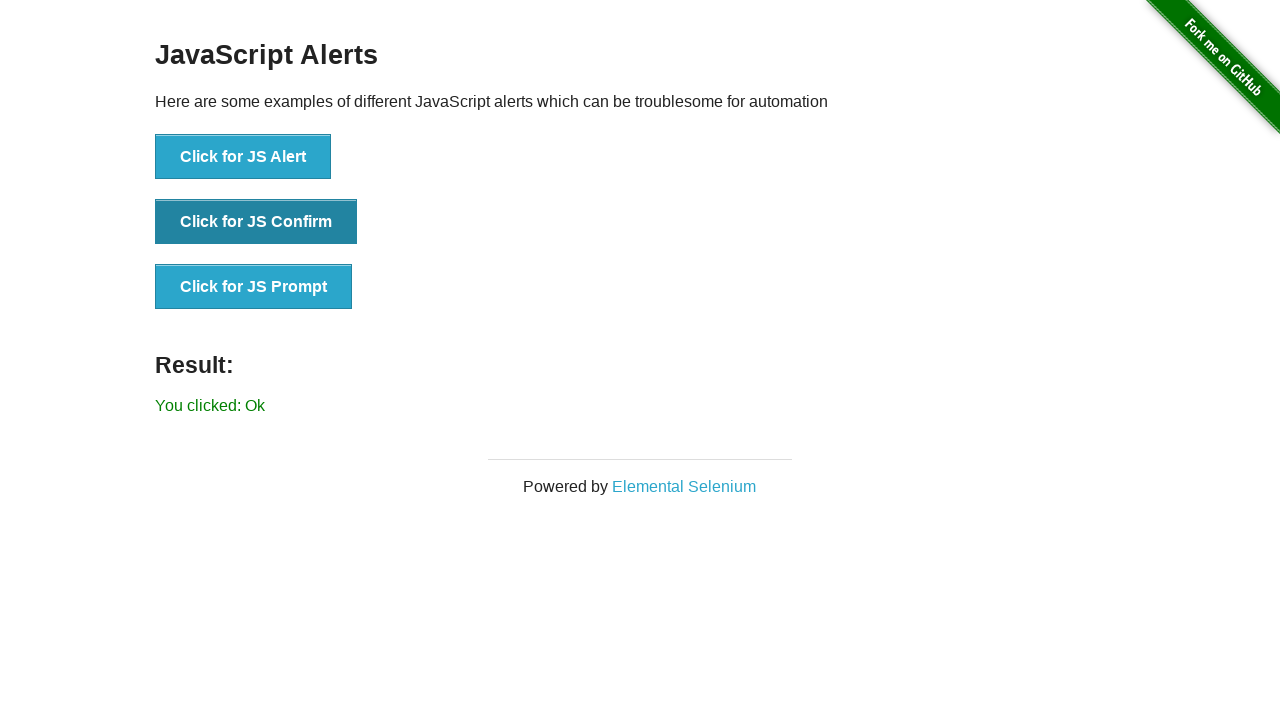